Tests user registration flow on an e-commerce site by filling out a multi-step signup form with personal details, address information, and account preferences

Starting URL: https://automationexercise.com/login

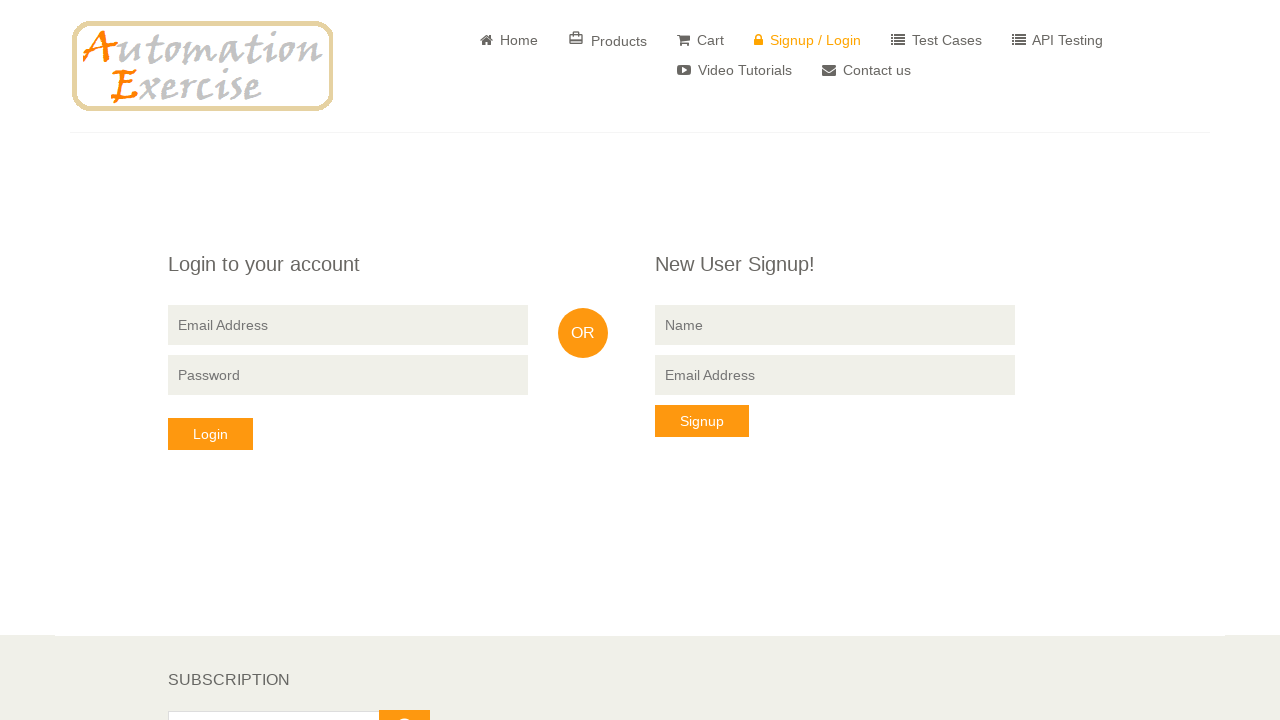

New User Signup header is visible on login page
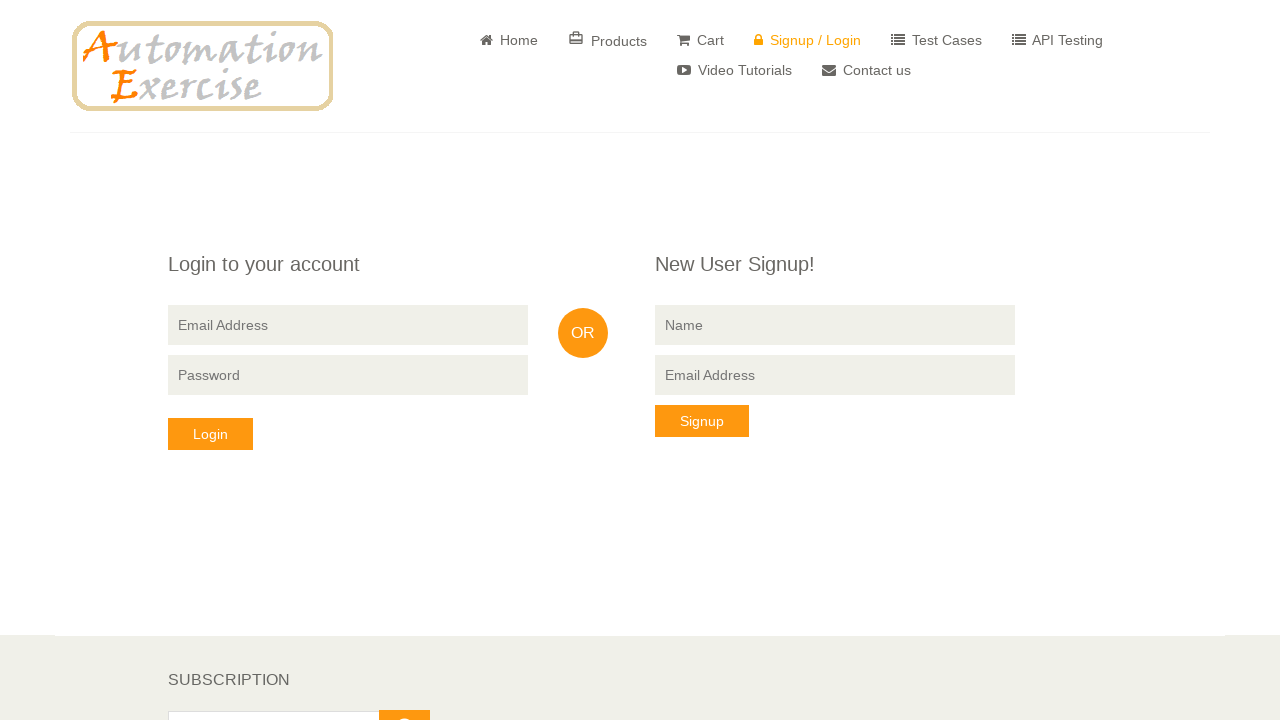

Filled name field with 'John580' on //input[@name='name']
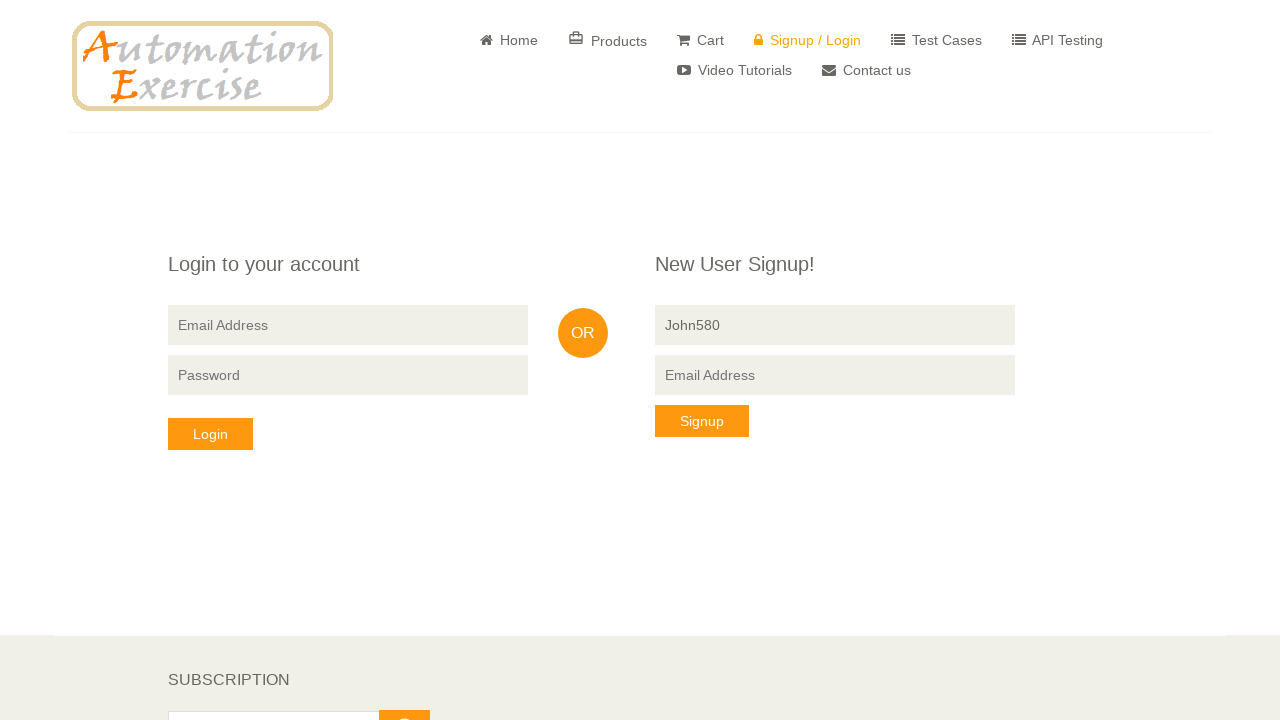

Filled email field with 'test72638@example.com' on //input[@data-qa='signup-email']
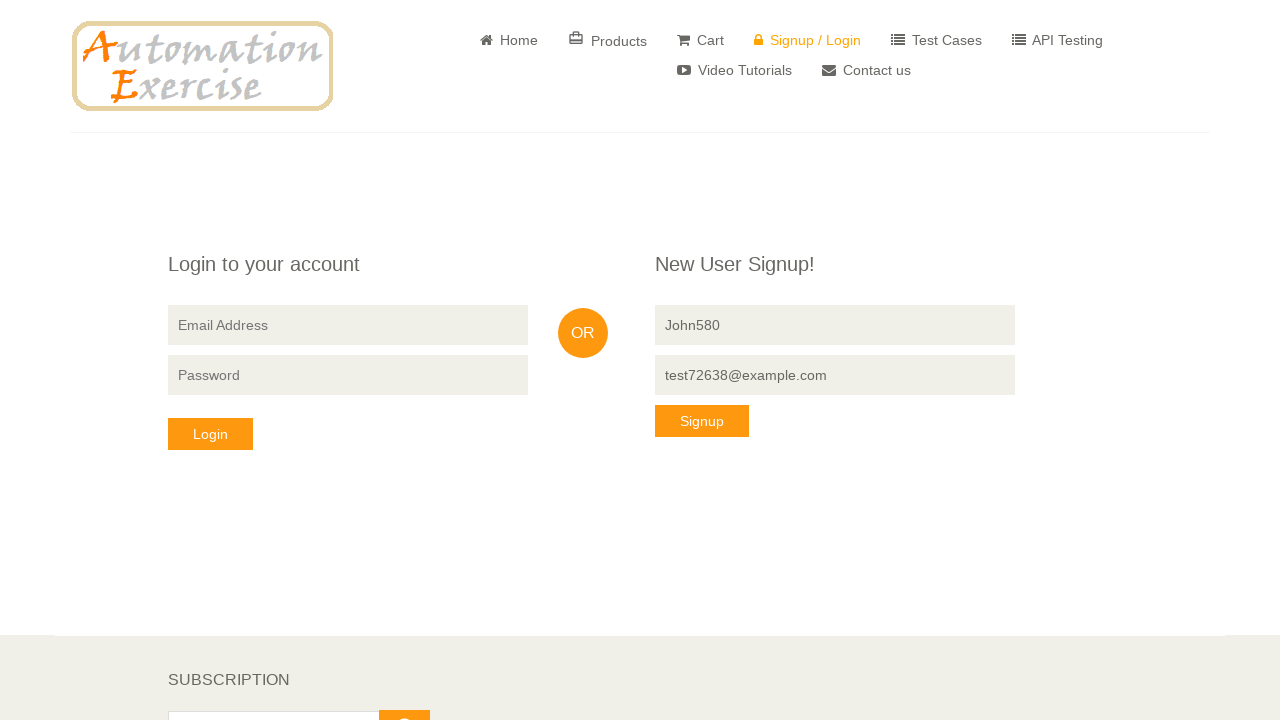

Clicked Signup button at (702, 421) on xpath=//button[.='Signup']
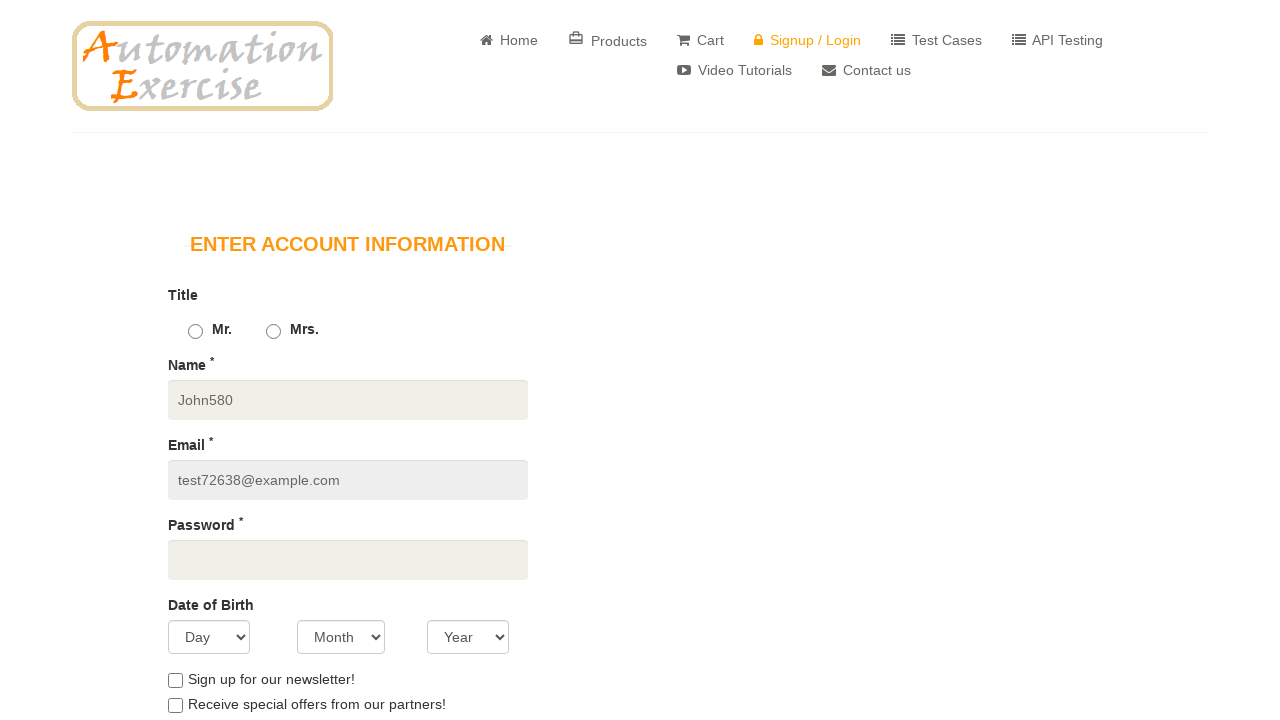

Account information form loaded
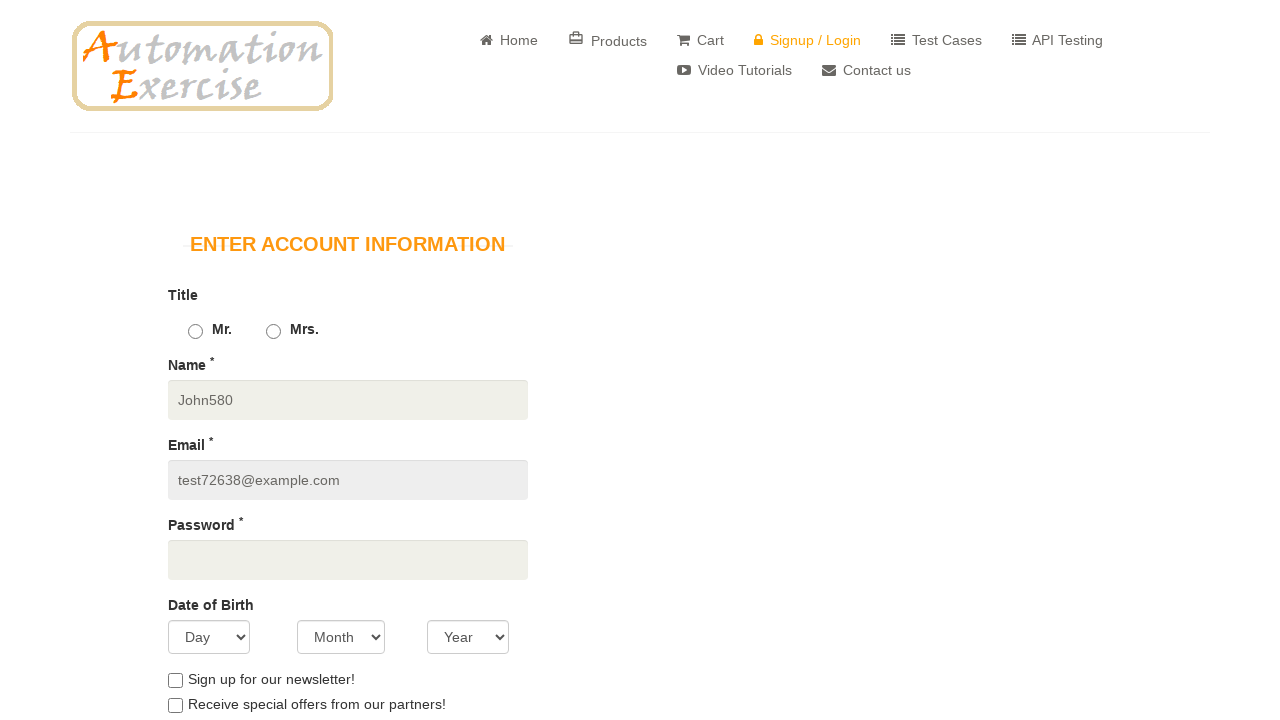

Filled password field with generated password on #password
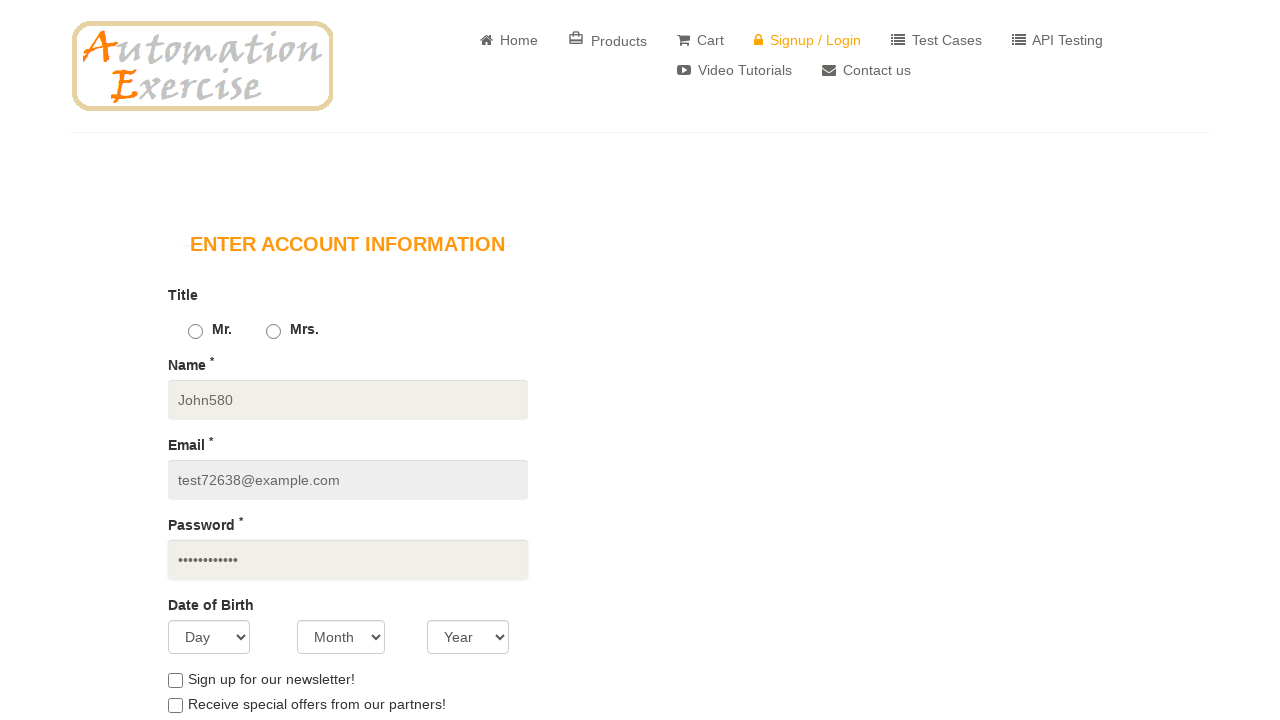

Selected day 3 for date of birth on #days
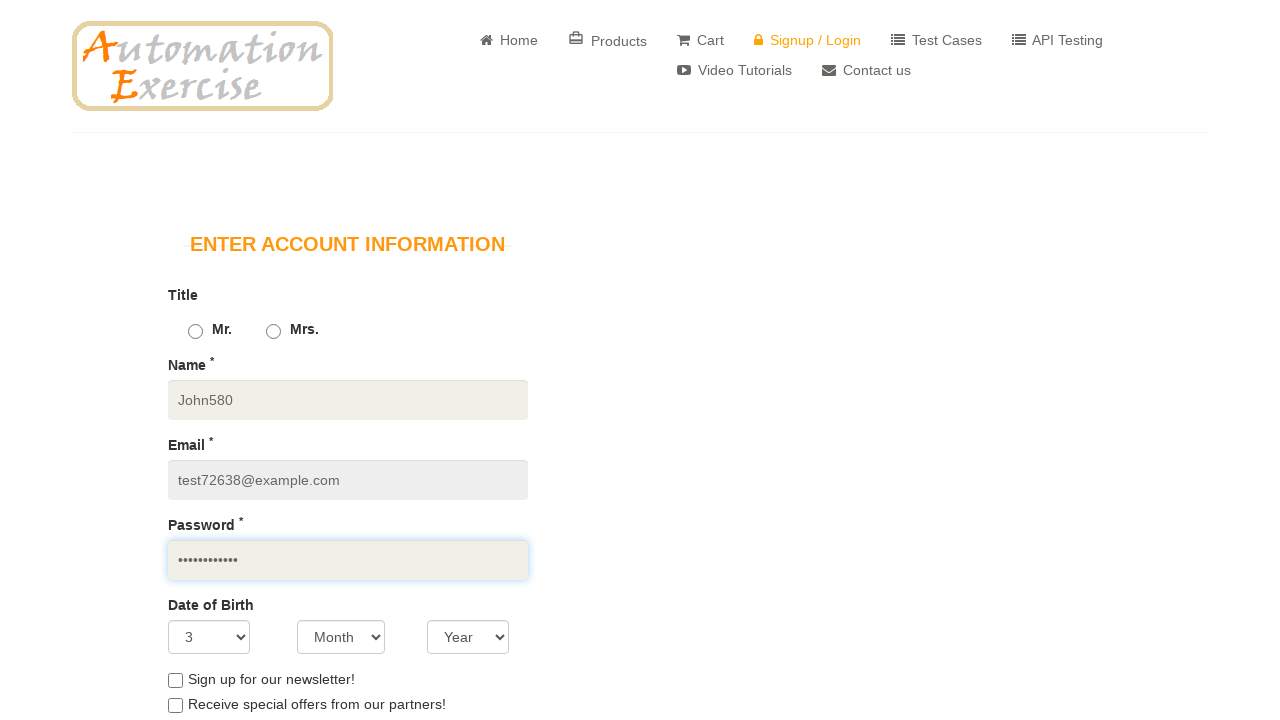

Selected month 4 for date of birth on #months
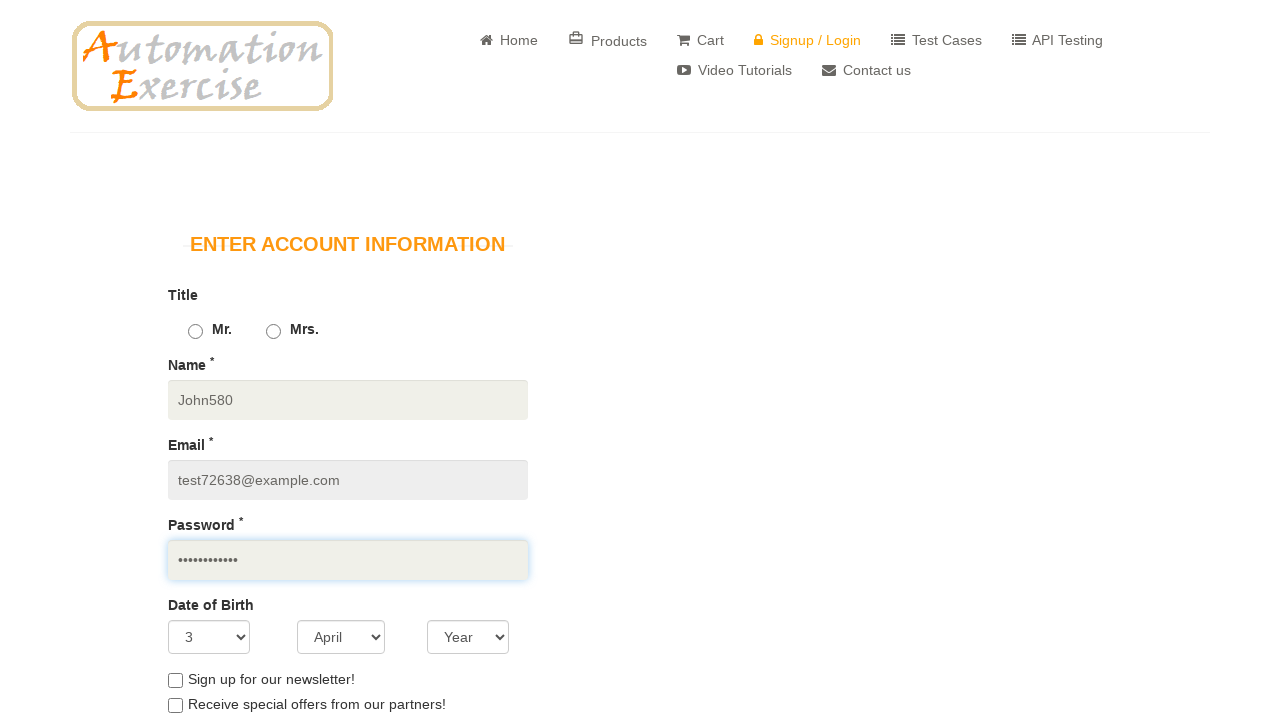

Selected year 2005 for date of birth on #years
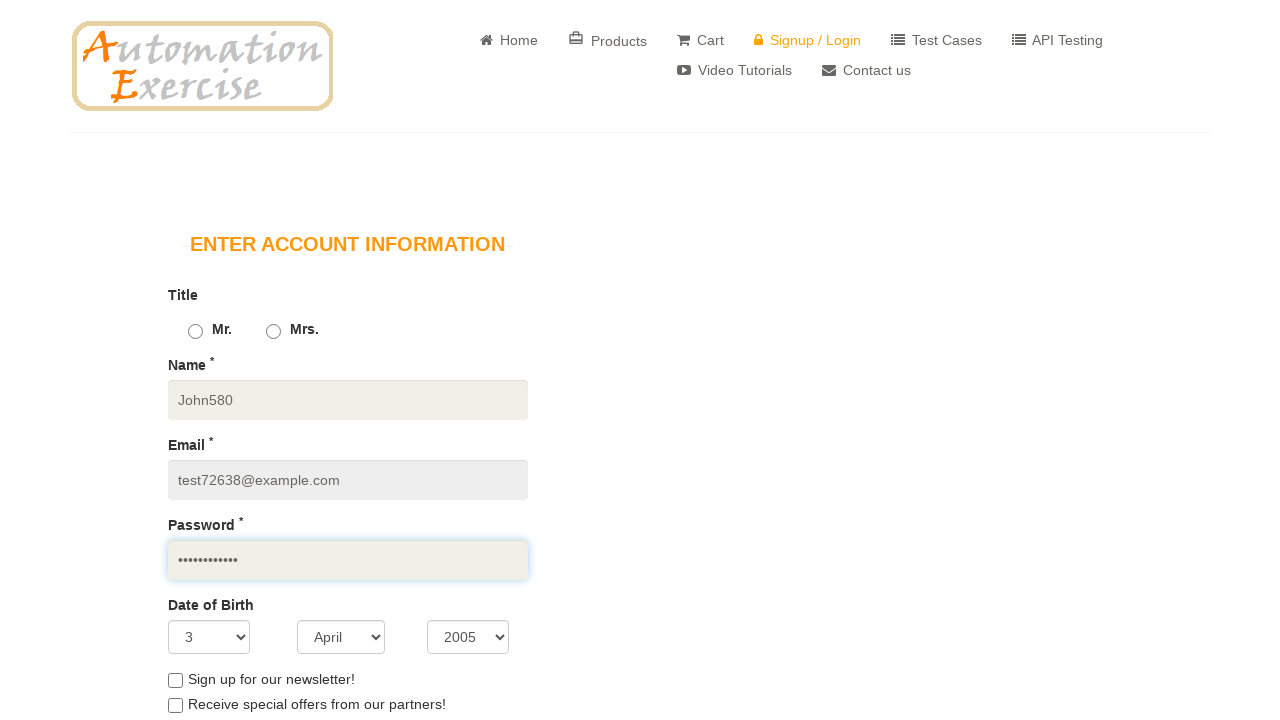

Filled first name field with 'John580' on #first_name
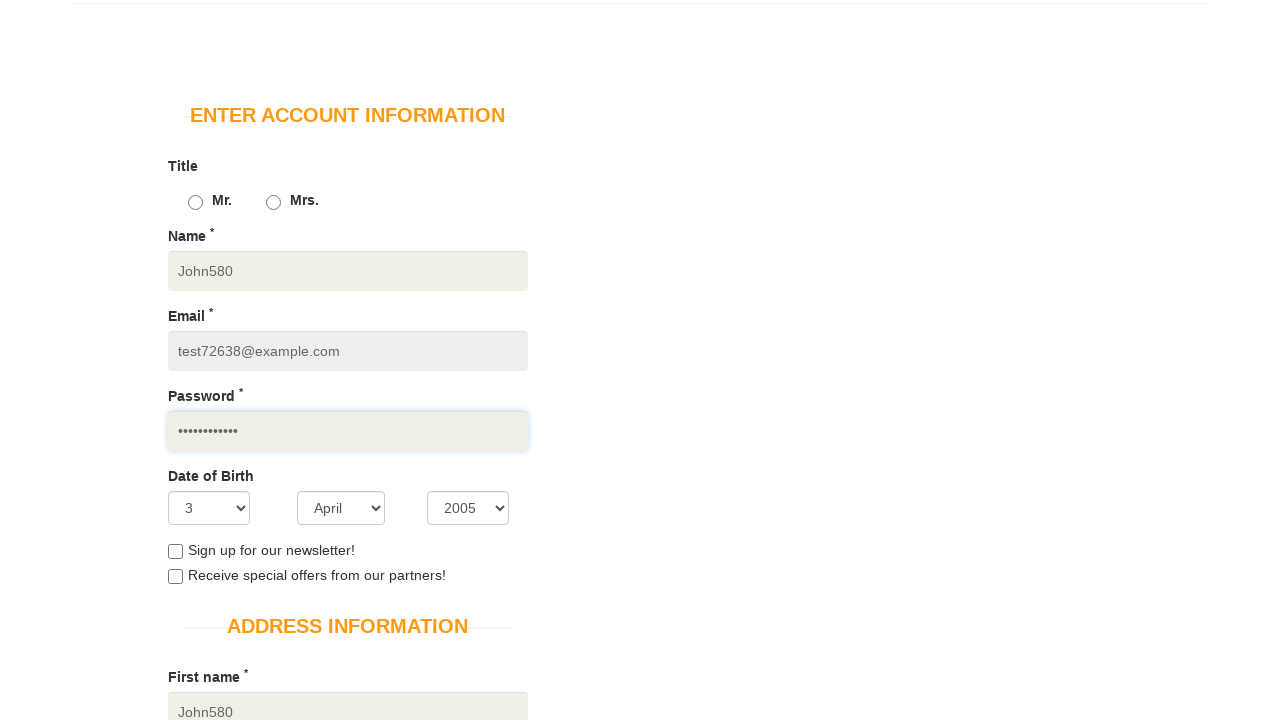

Filled last name field with 'Smith350' on #last_name
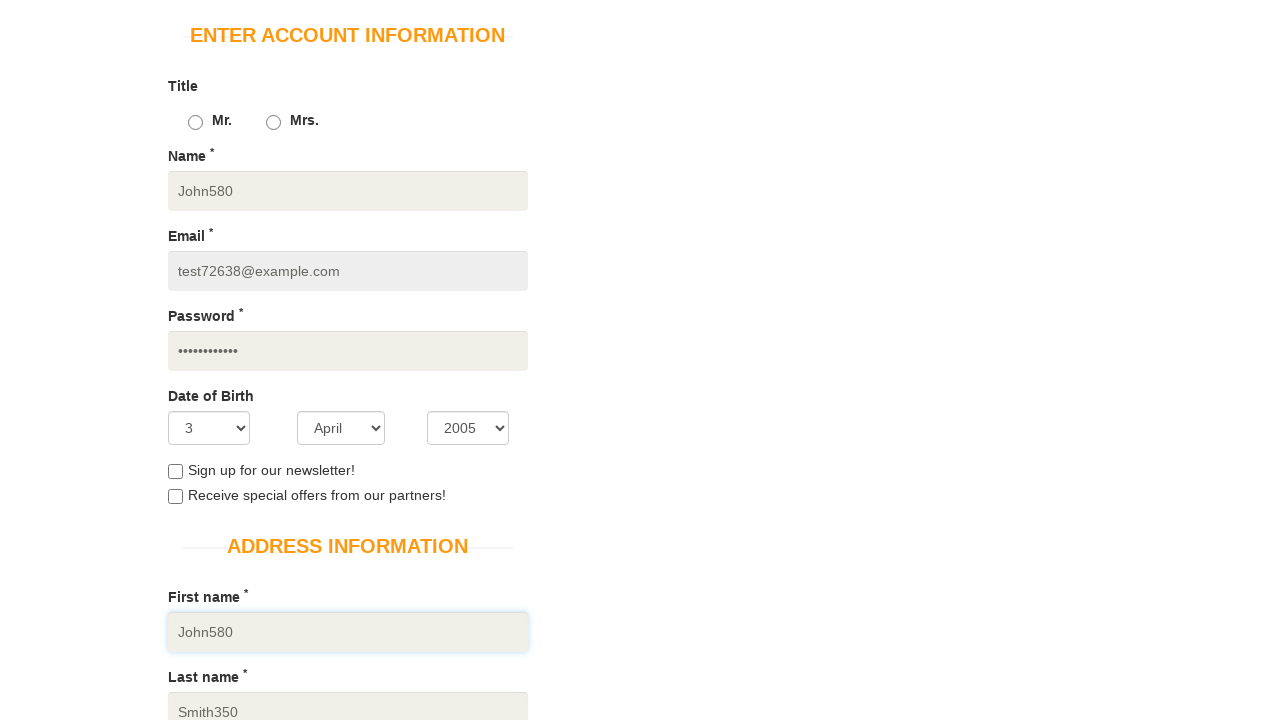

Filled company field with 'Test Company Inc' on #company
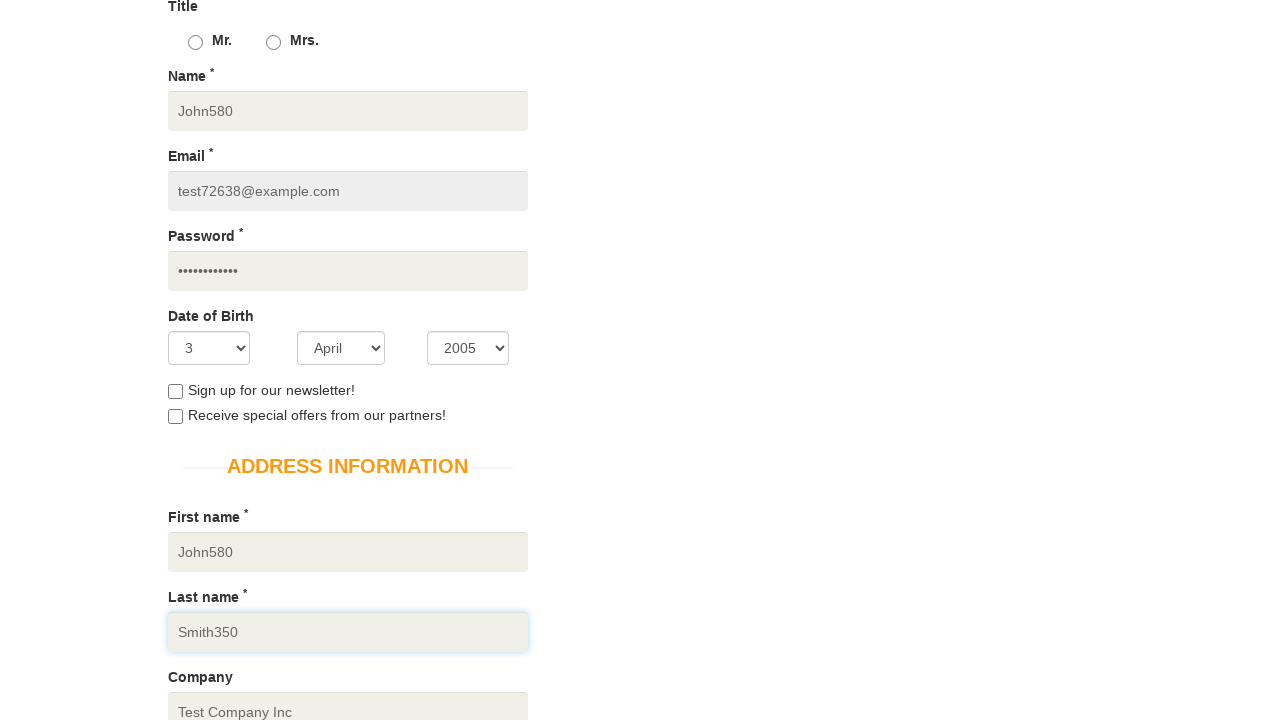

Filled address line 1 with '123 Main Street' on #address1
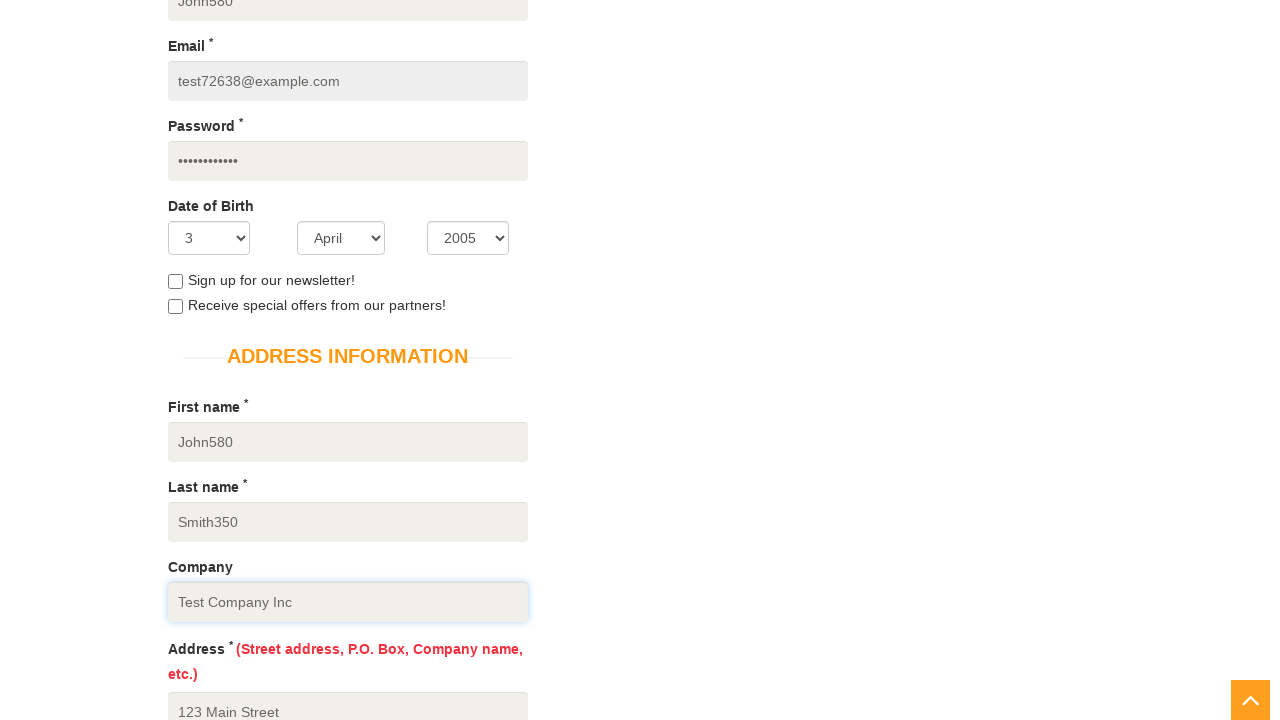

Filled address line 2 with 'Unit 4' on #address2
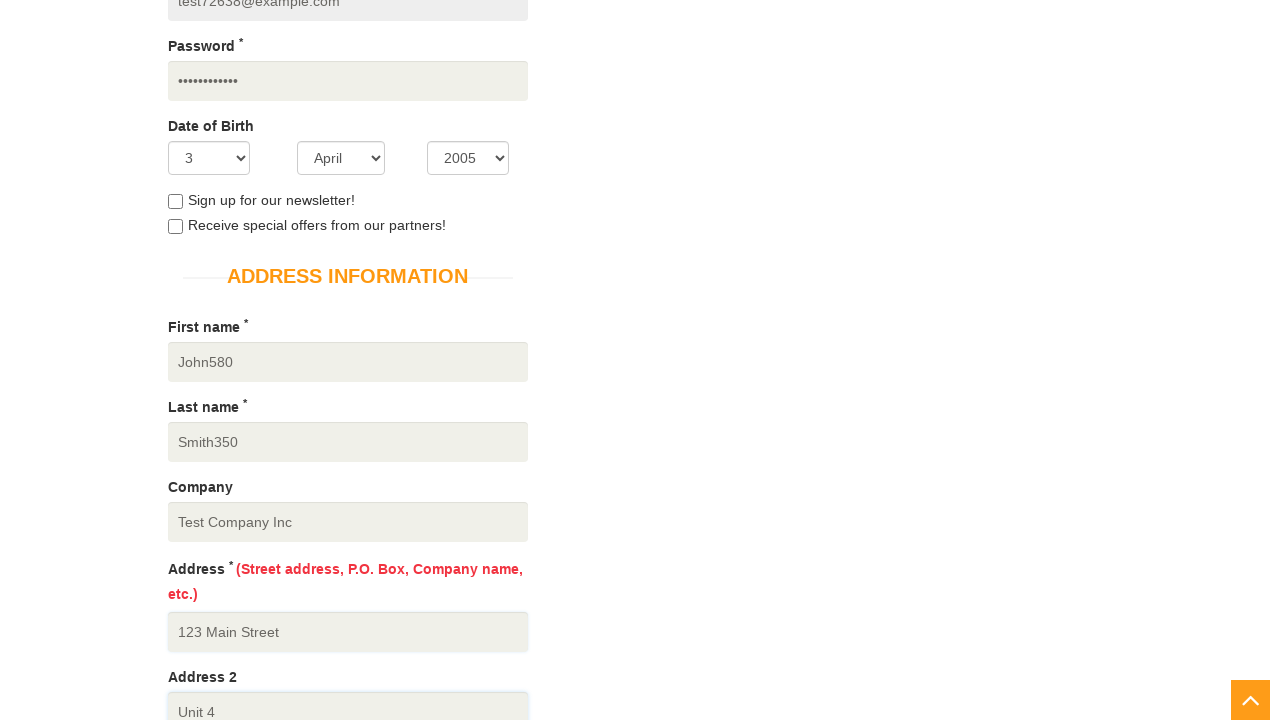

Selected United States as country on #country
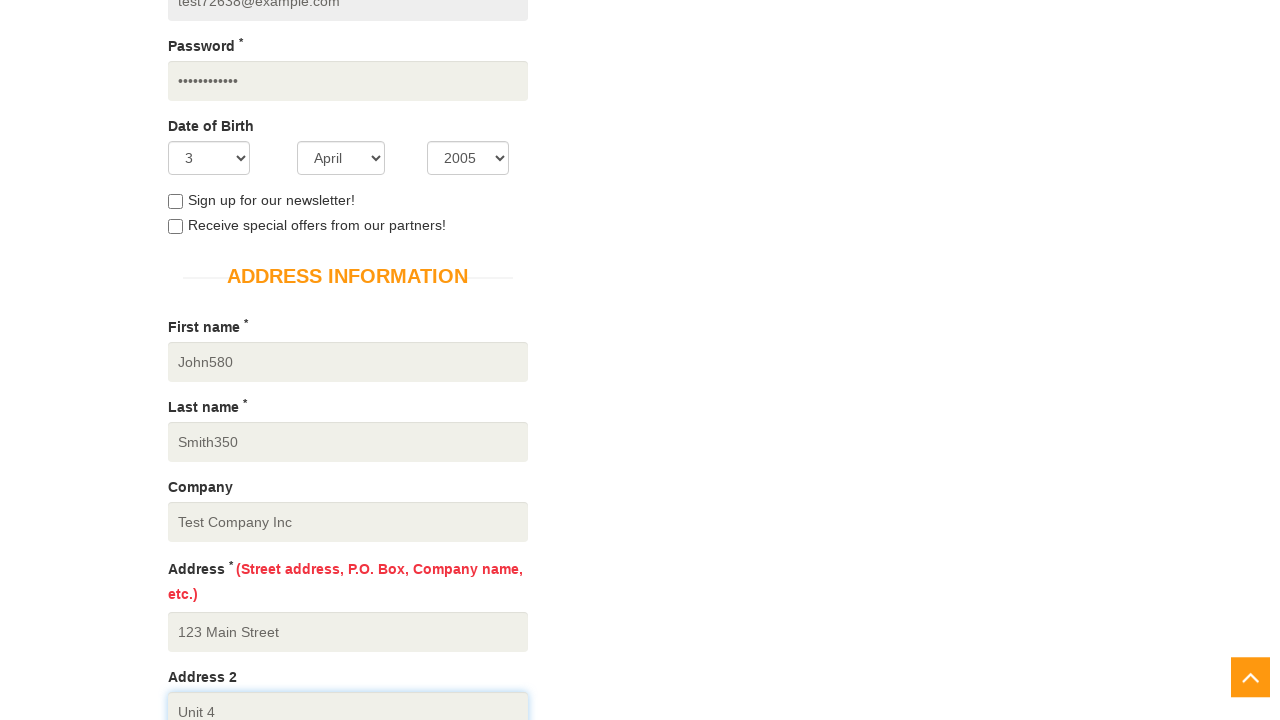

Filled state field with 'California' on #state
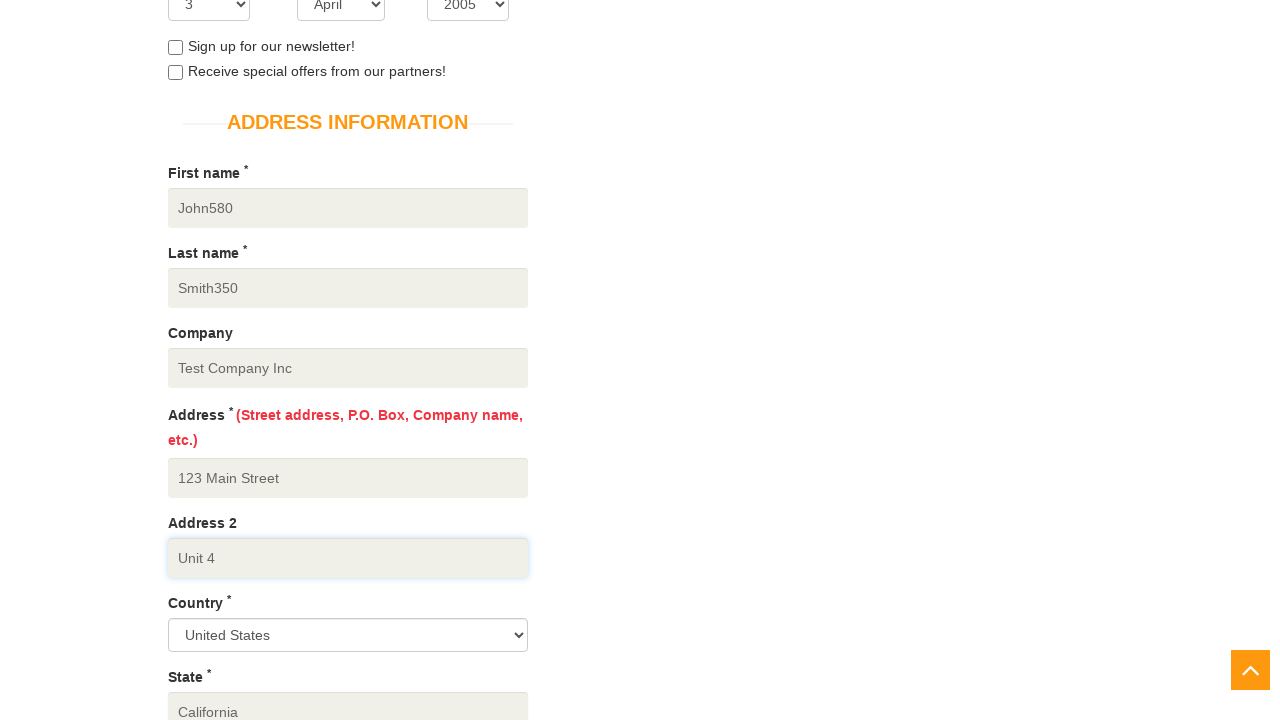

Filled city field with 'Los Angeles' on #city
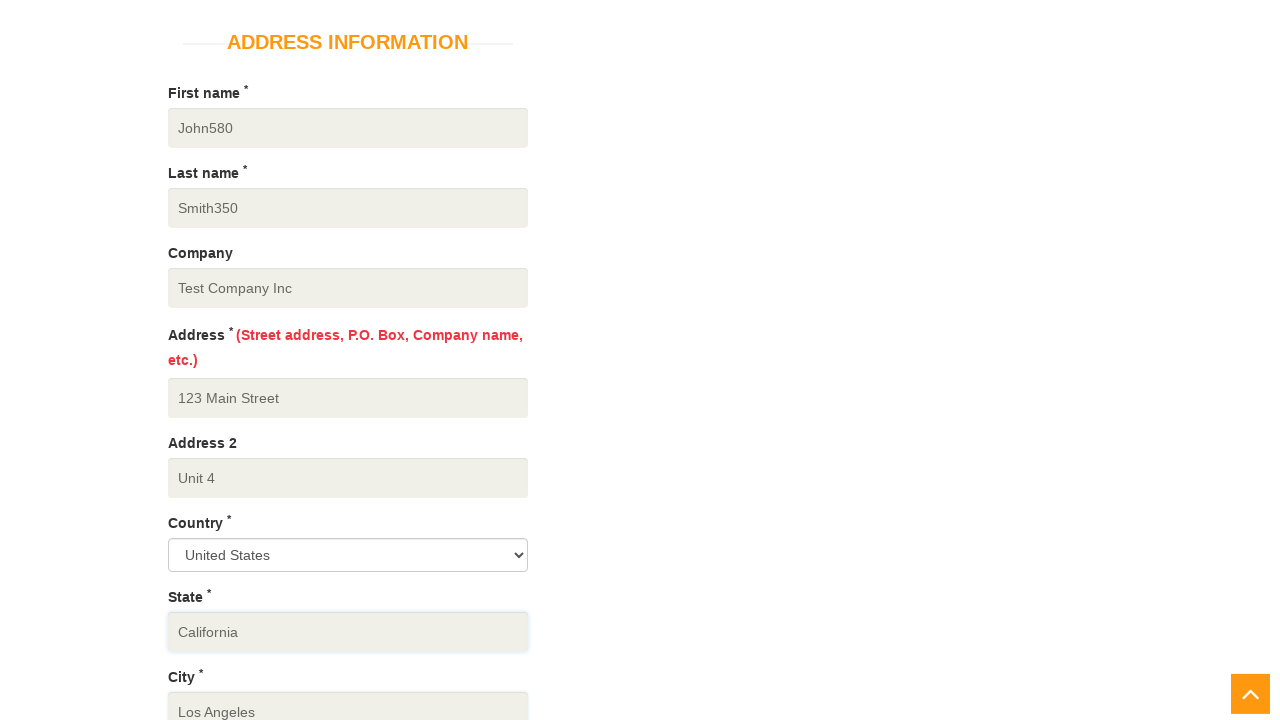

Filled zipcode field with '90210' on #zipcode
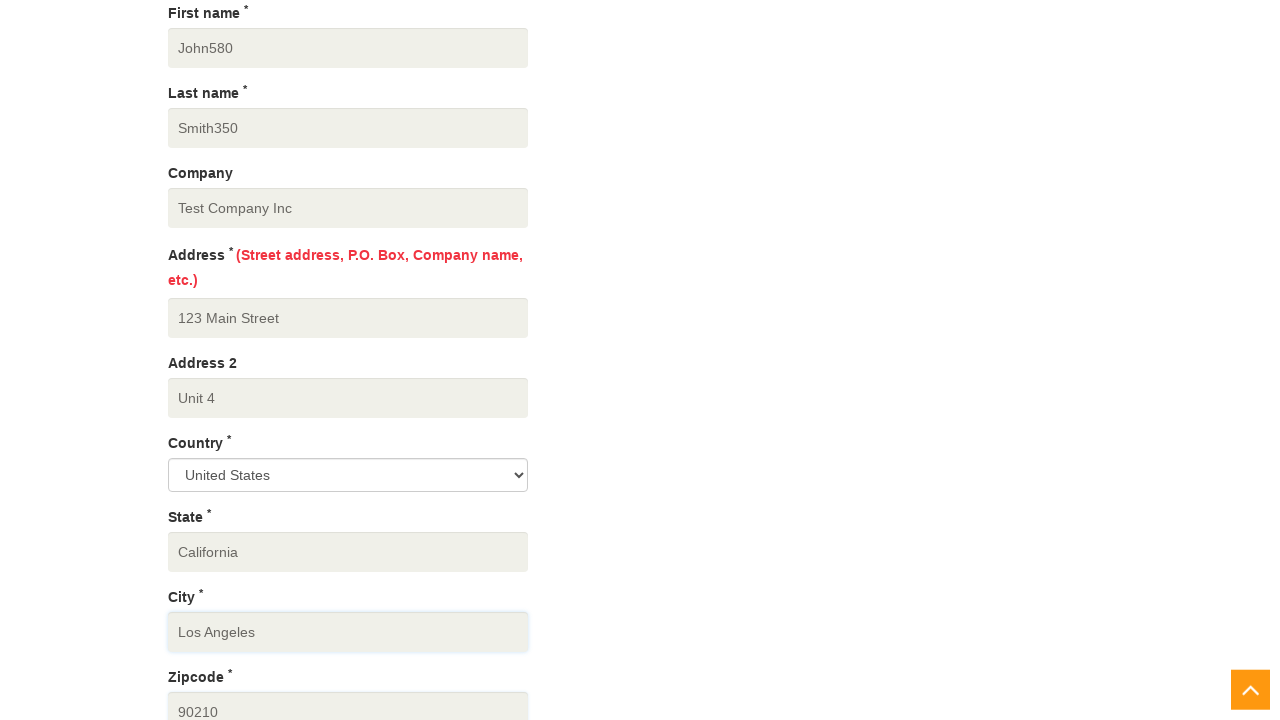

Filled mobile number field with '555-123-4567' on #mobile_number
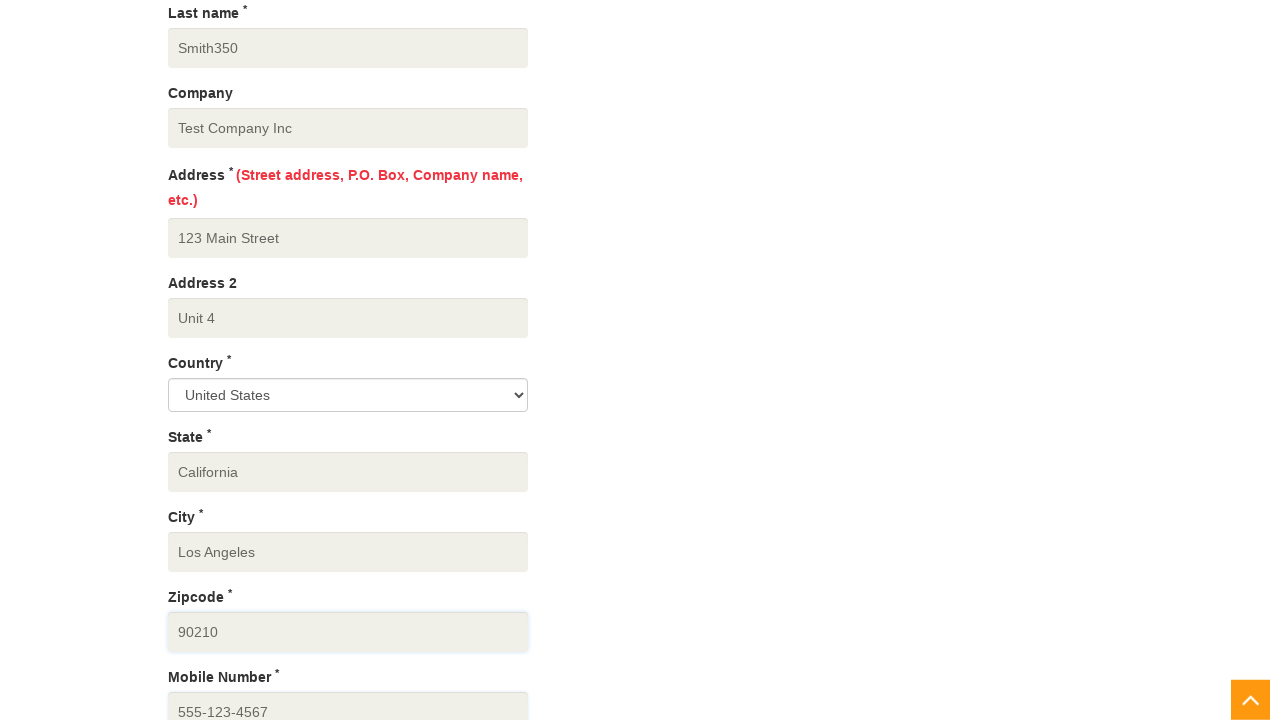

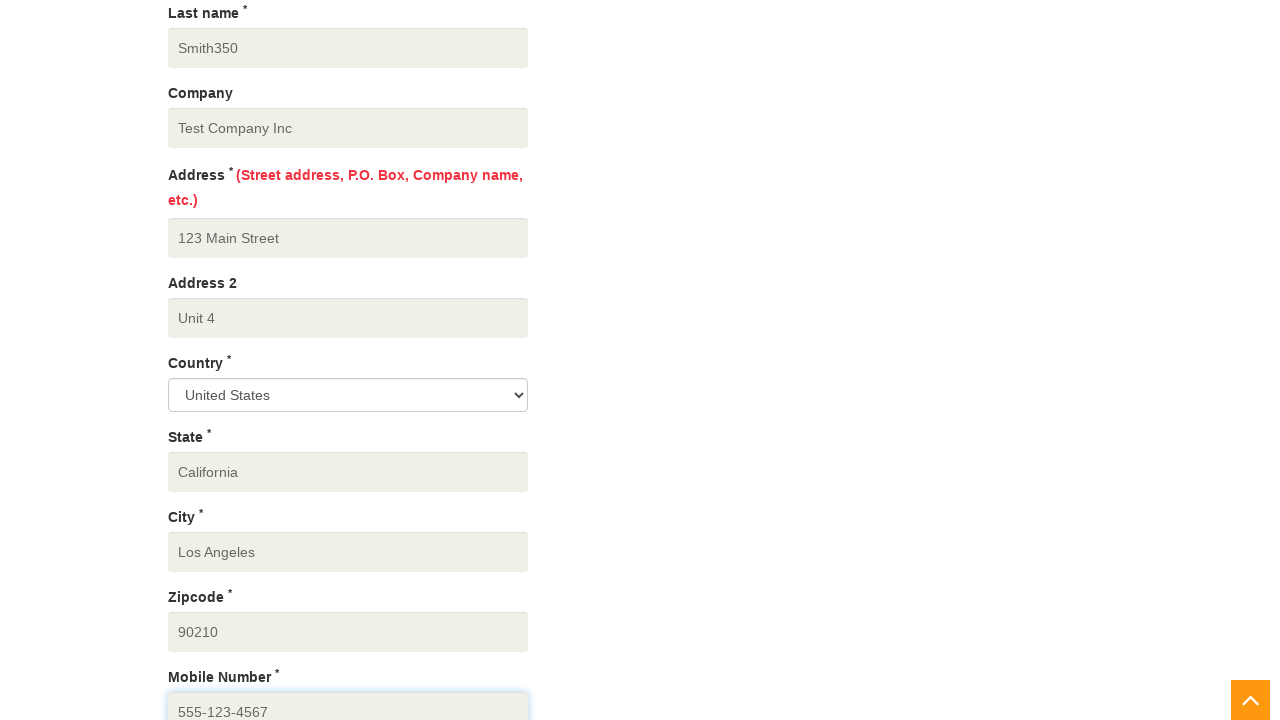